Tests right-click context menu functionality by right-clicking an element and selecting an option from the context menu

Starting URL: https://swisnl.github.io/jQuery-contextMenu/demo.html

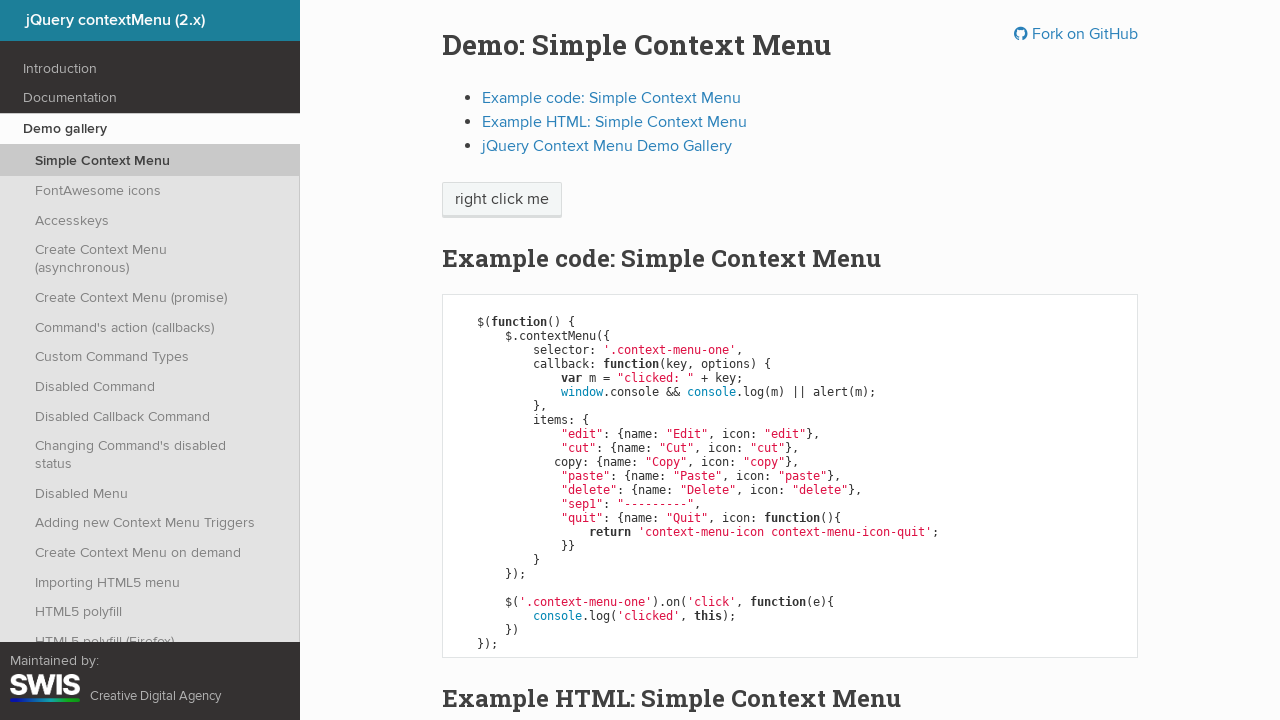

Located the 'right click me' element
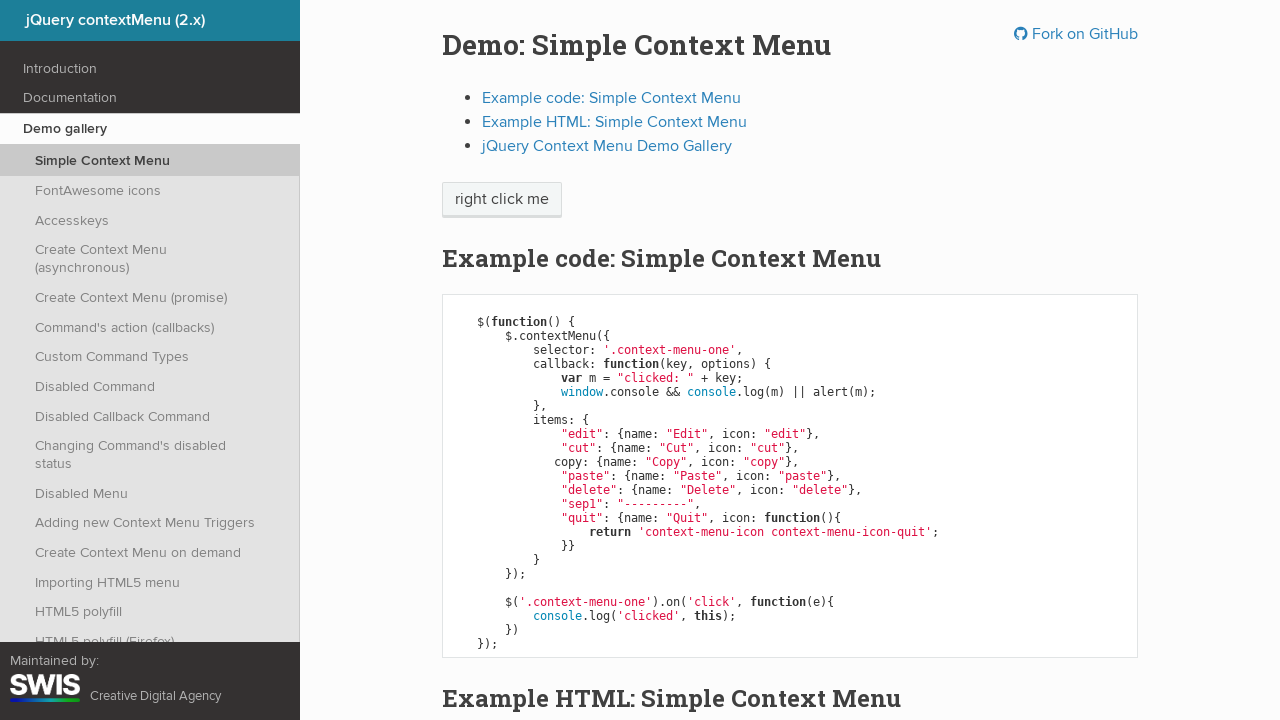

Right-clicked the element to open context menu at (502, 200) on xpath=//span[text()='right click me']
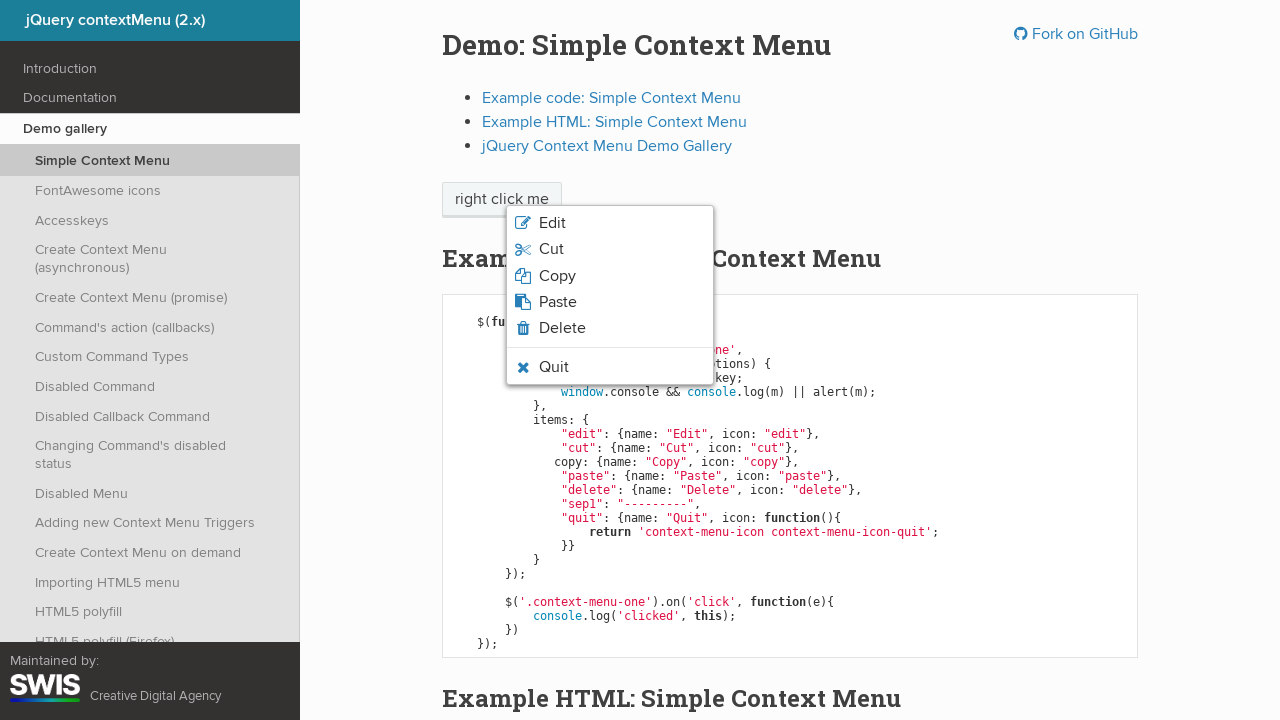

Located all context menu items
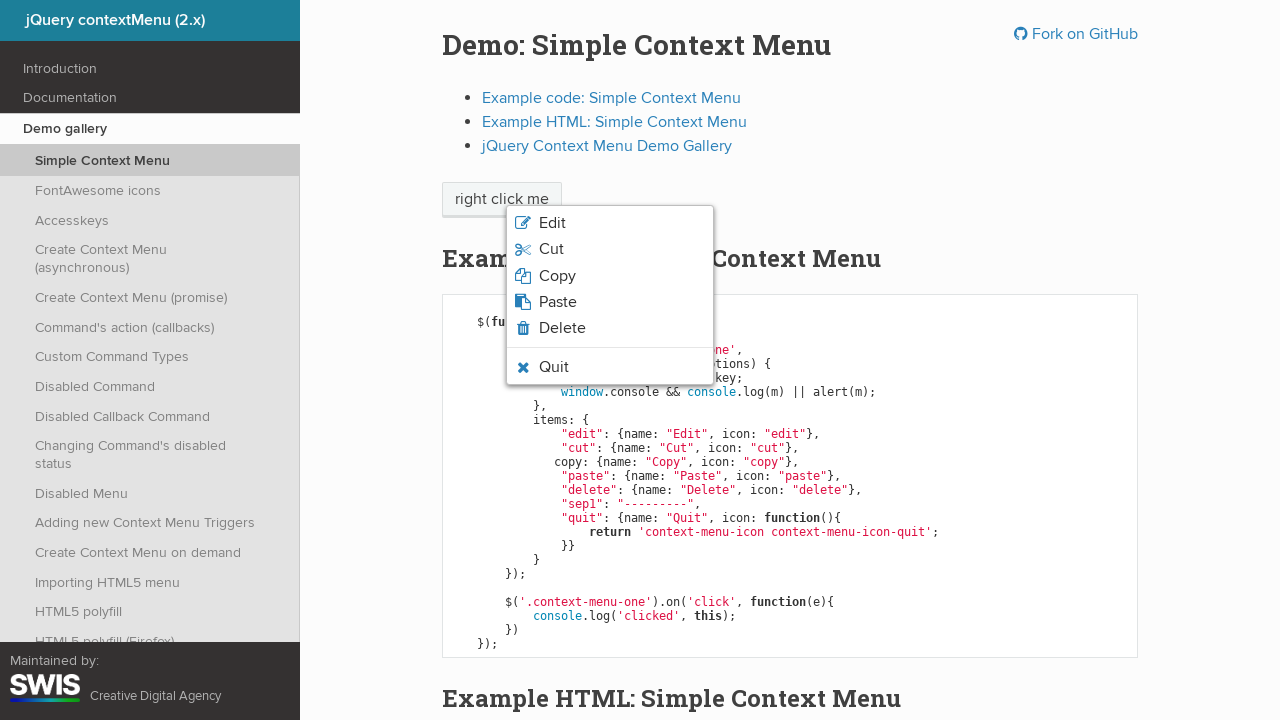

Clicked 'Cut' option from context menu at (551, 249) on css=li.context-menu-icon>span >> nth=1
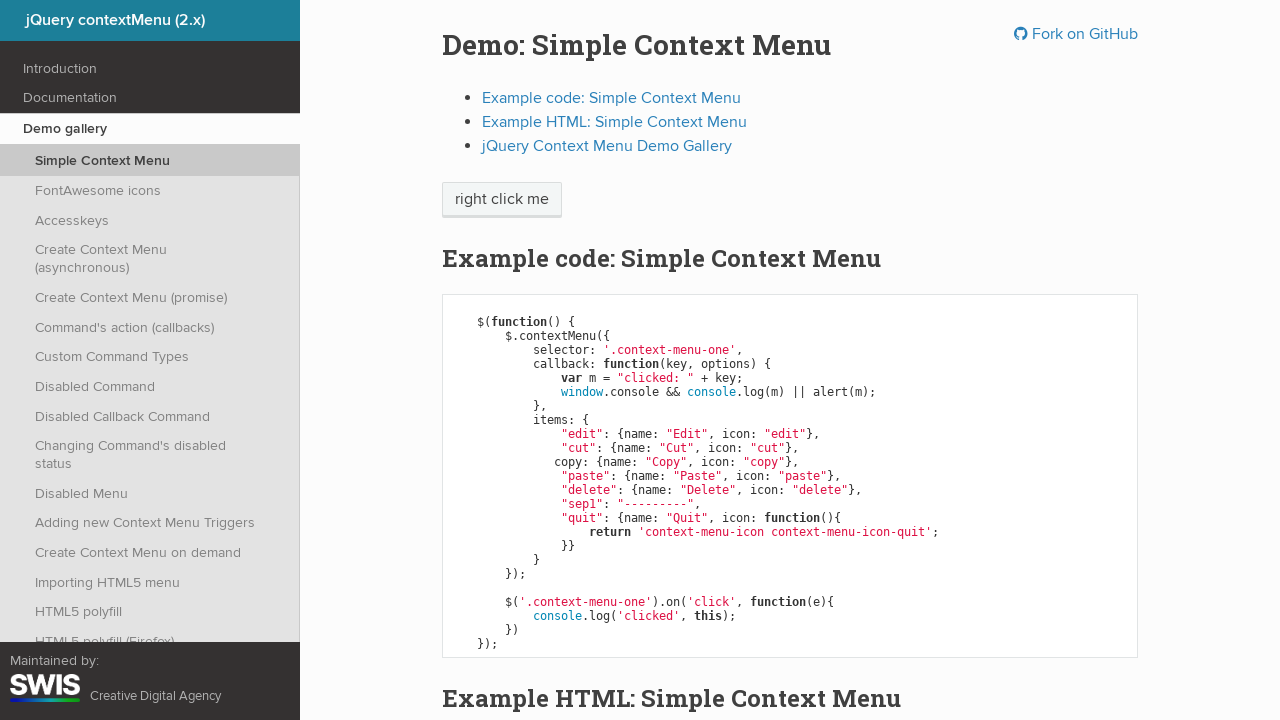

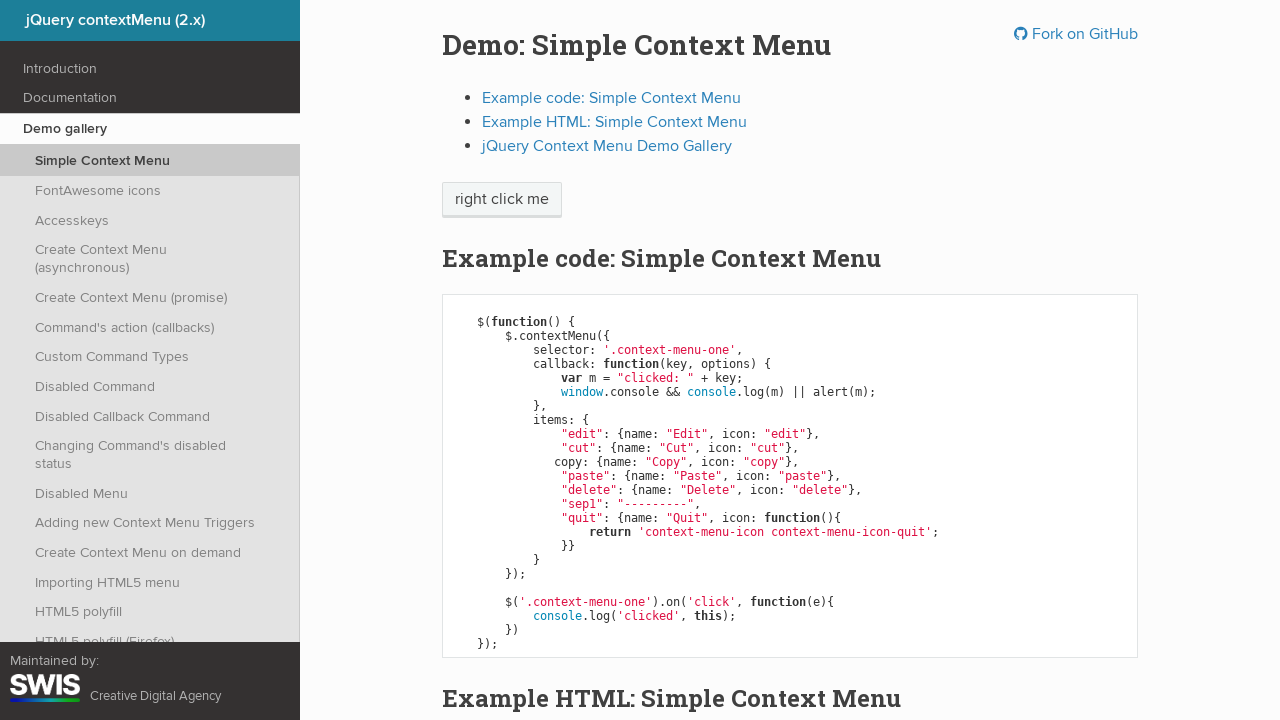